Tests that navigating to Browse Languages menu and selecting J submenu displays text confirming all languages starting with letter J are shown sorted by Language

Starting URL: http://www.99-bottles-of-beer.net/

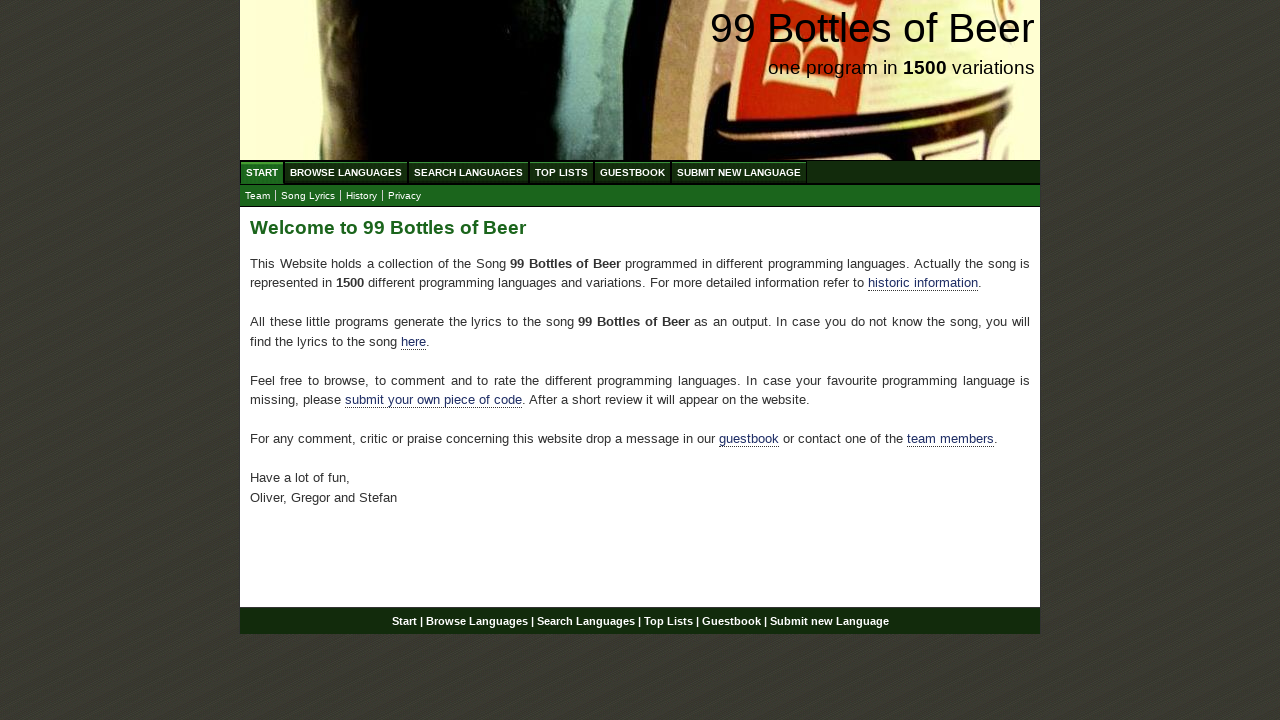

Clicked on Browse Languages menu at (346, 172) on xpath=//li/a[@href='/abc.html']
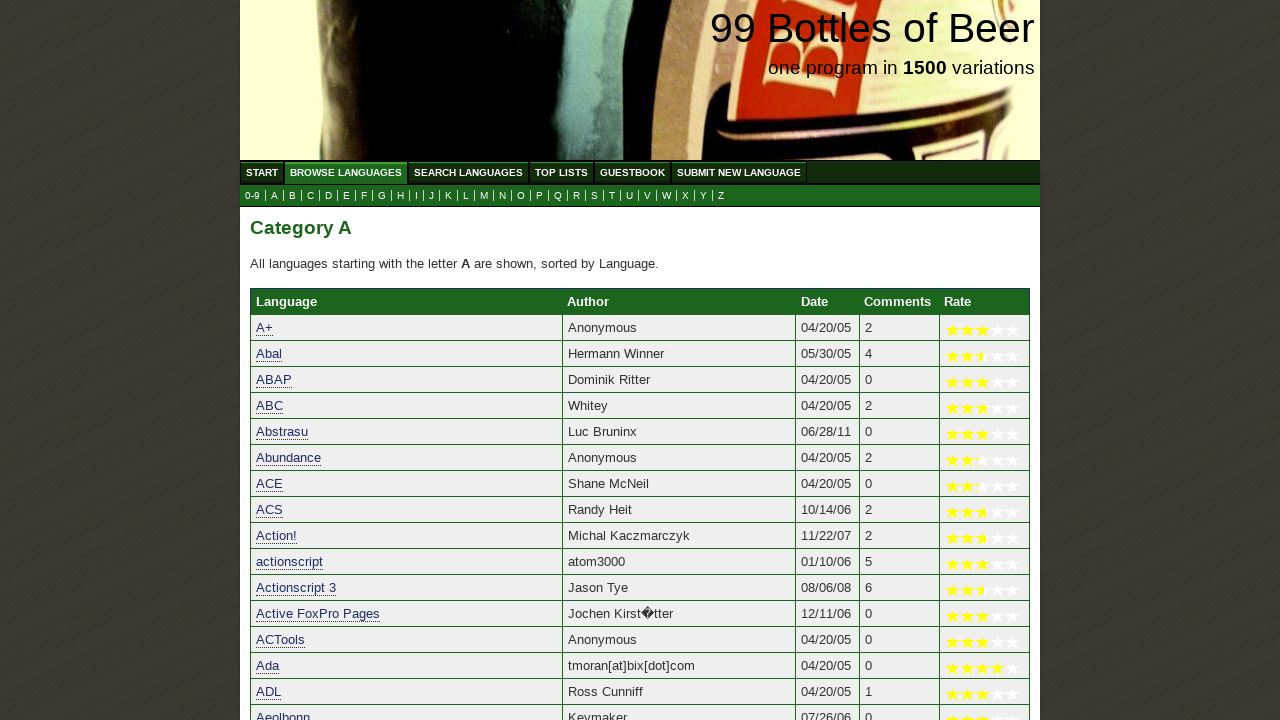

Clicked on J submenu at (432, 196) on xpath=//li/a[@href='j.html']
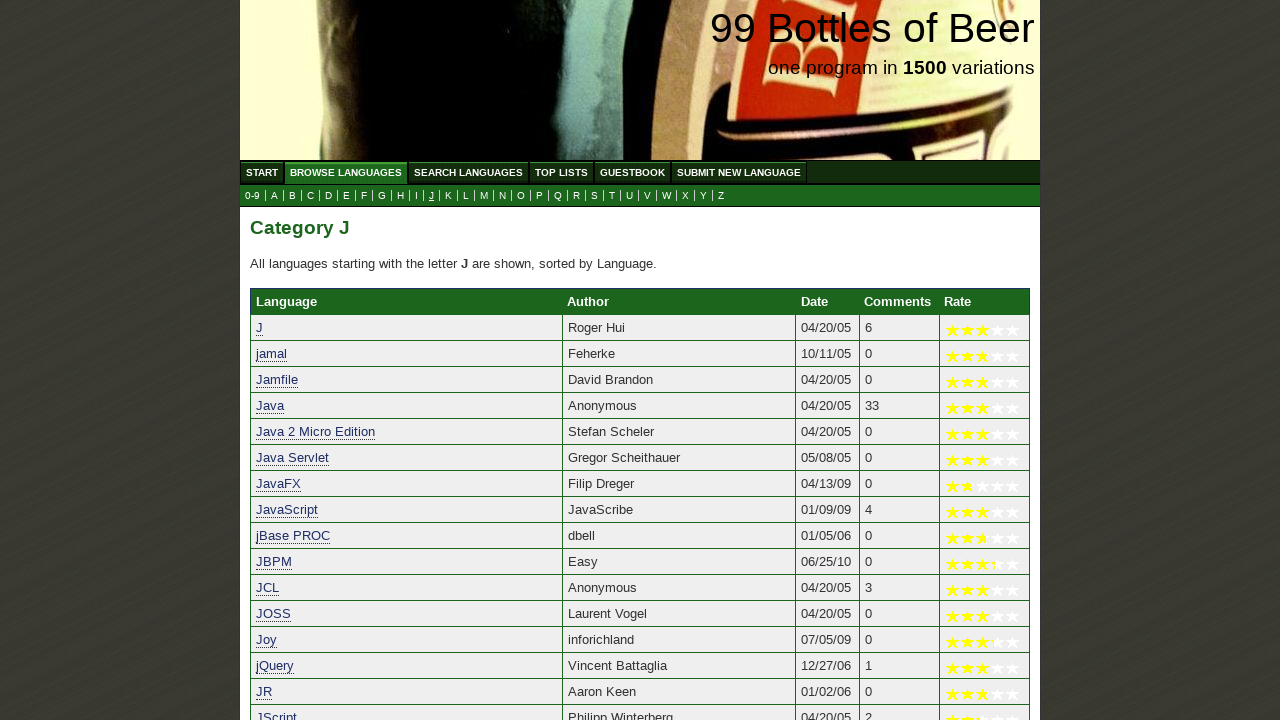

Header text confirming all languages starting with letter J are shown sorted by Language is displayed
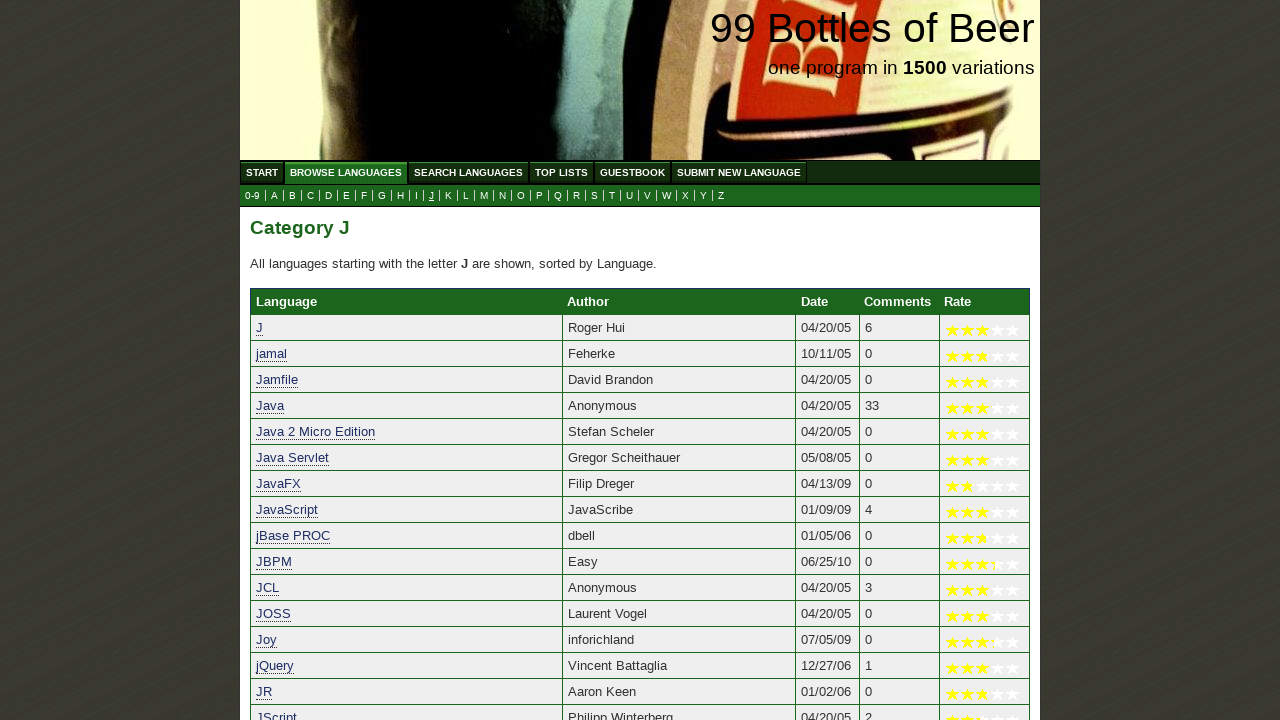

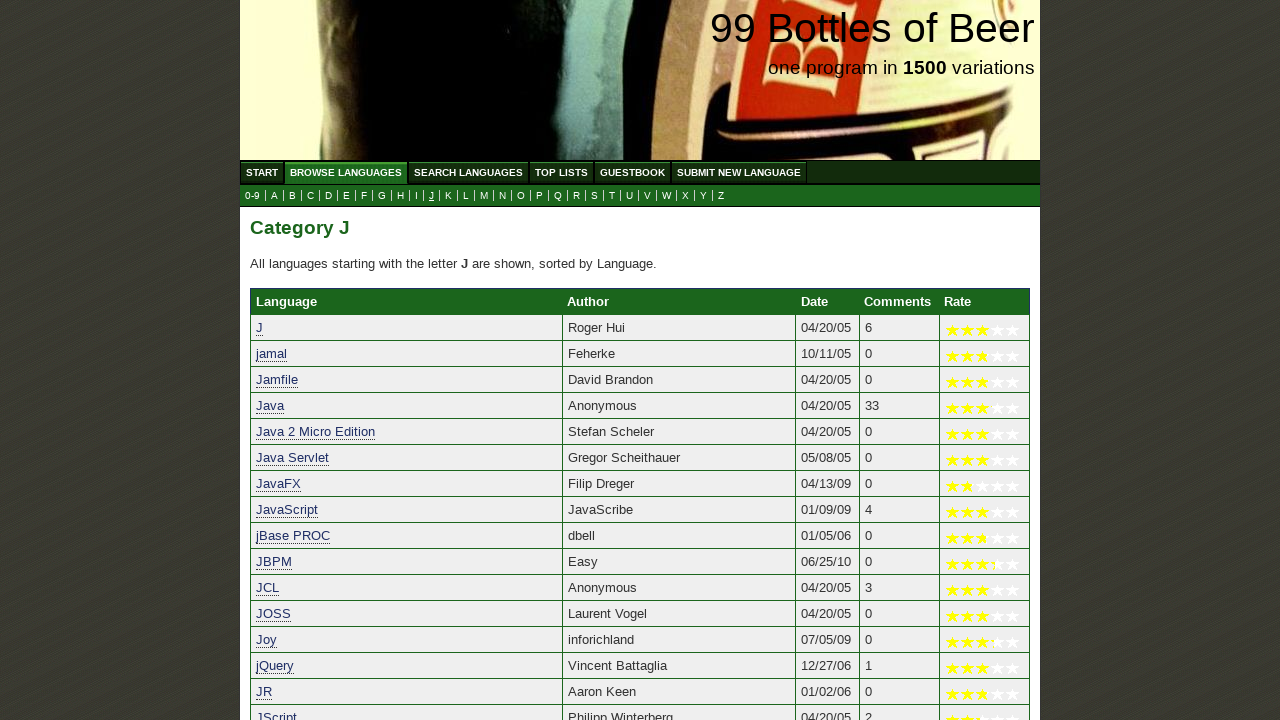